Tests a form with dynamic attributes by filling in full name, email, event date, and details fields using XPath selectors that handle dynamic IDs, then submits the form and verifies the success message appears.

Starting URL: https://training-support.net/webelements/dynamic-attributes

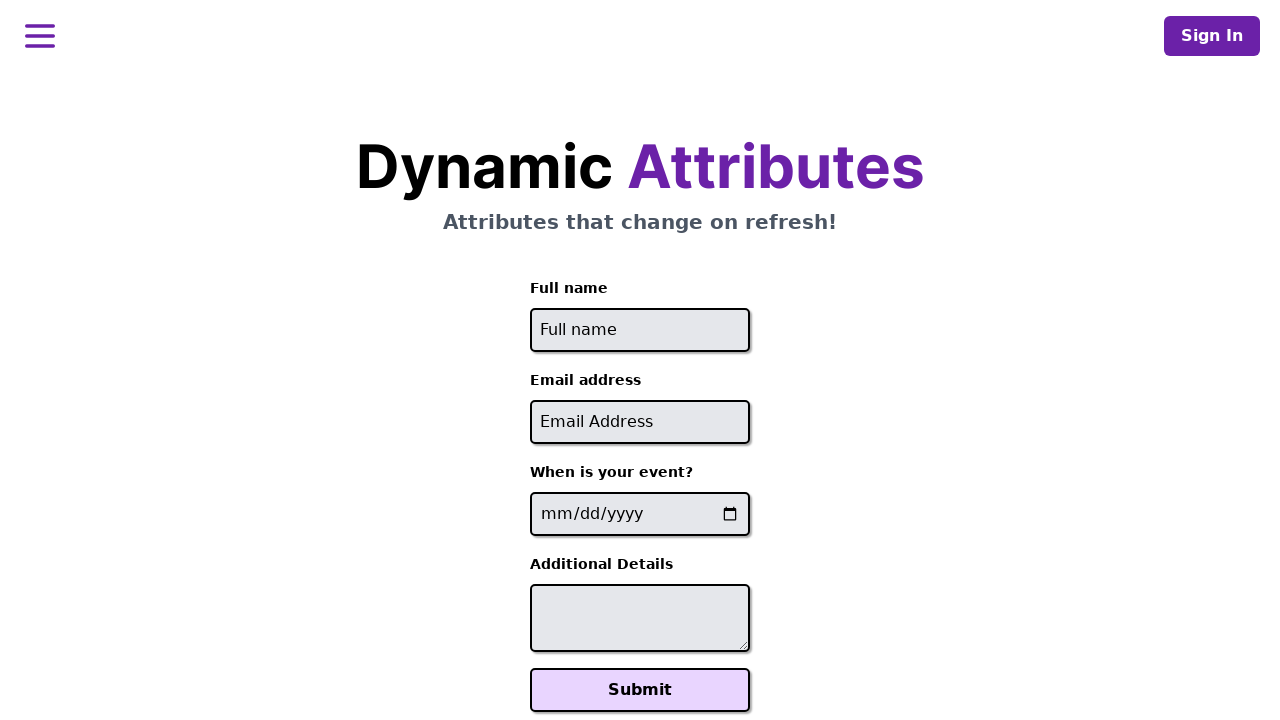

Filled full name field with 'Raiden Shogun' on xpath=//input[starts-with(@id, 'full-name')]
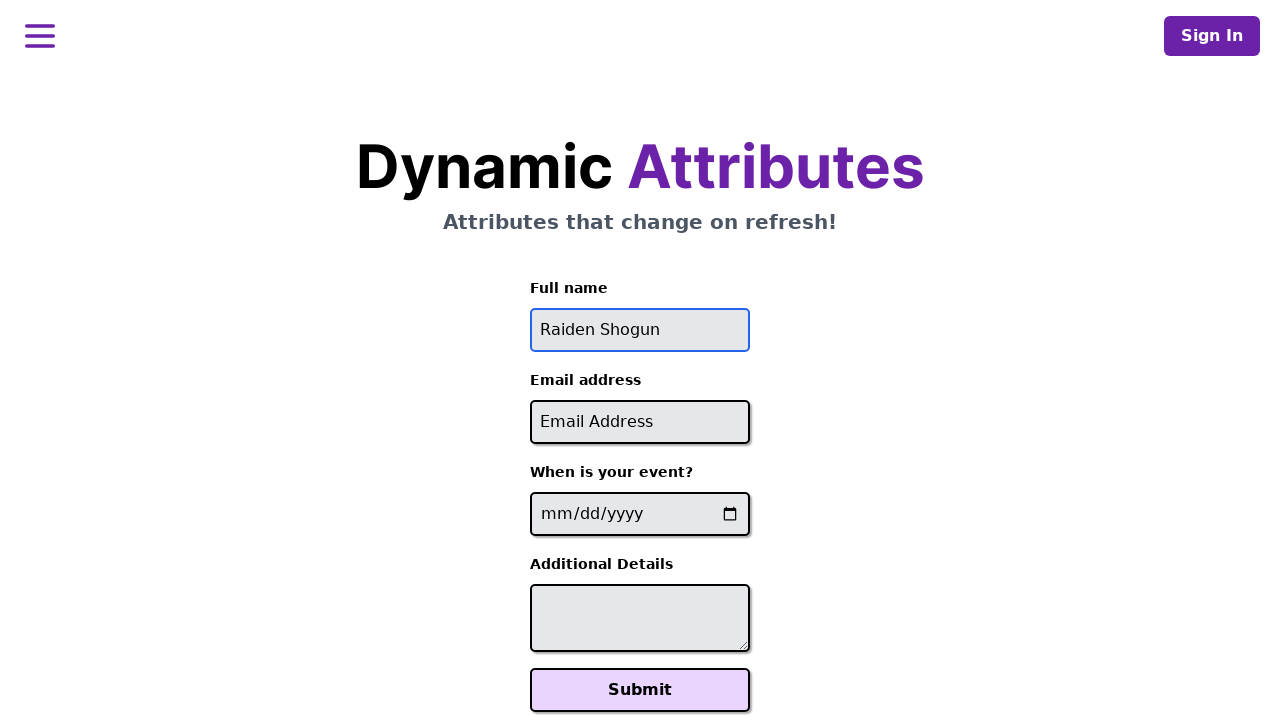

Filled email field with 'raiden@electromail.com' on xpath=//input[contains(@id, '-email')]
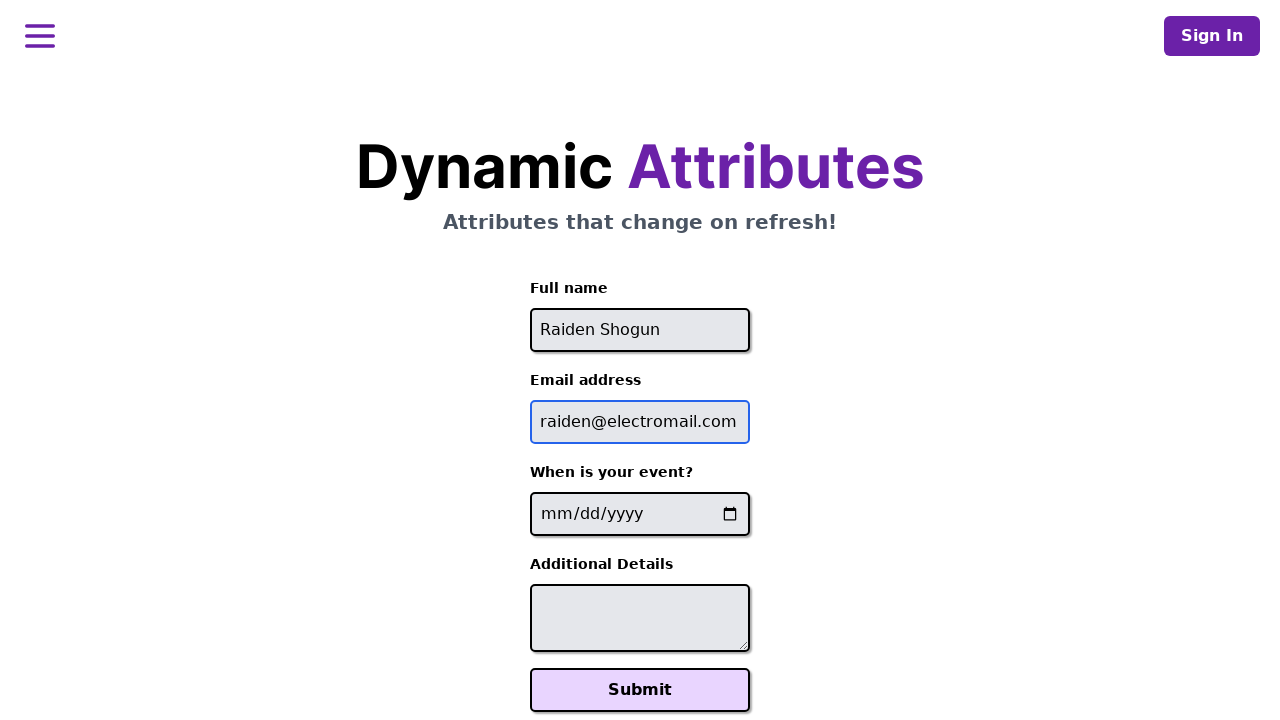

Filled event date field with '2025-06-26' on xpath=//input[contains(@name, '-event-date-')]
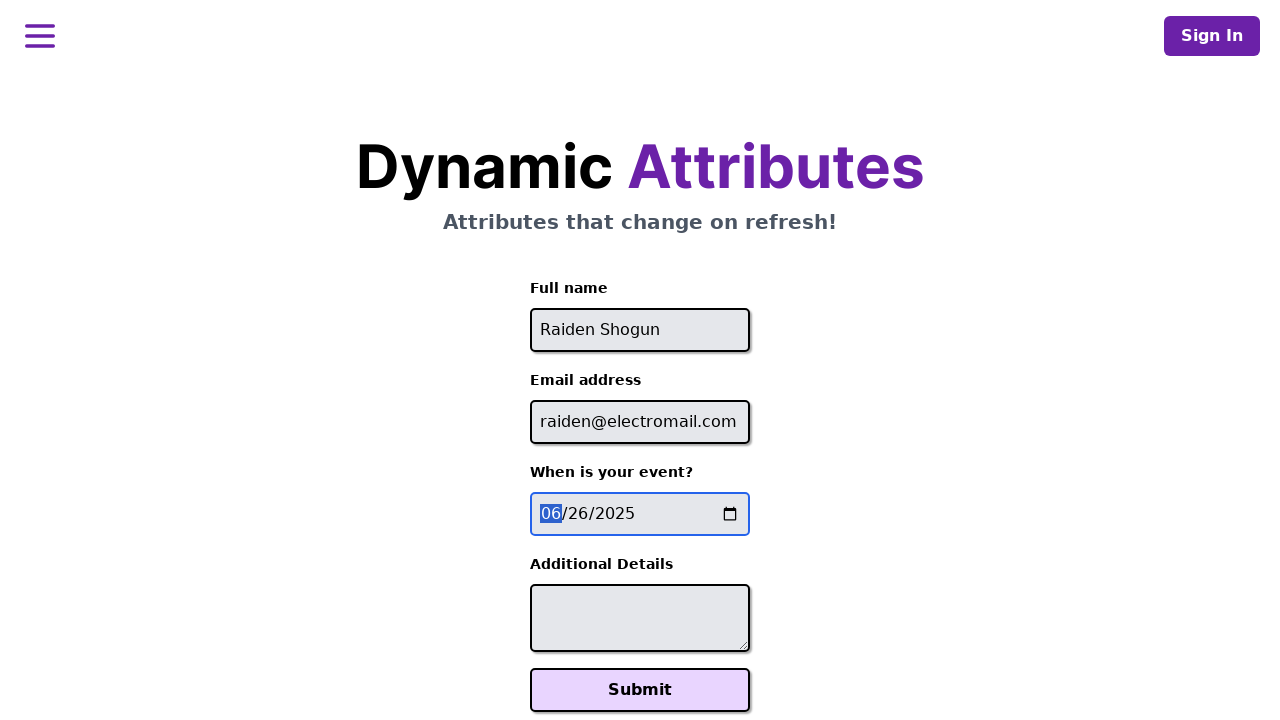

Filled additional details field with 'It will be electric!' on xpath=//textarea[contains(@id, '-additional-details-')]
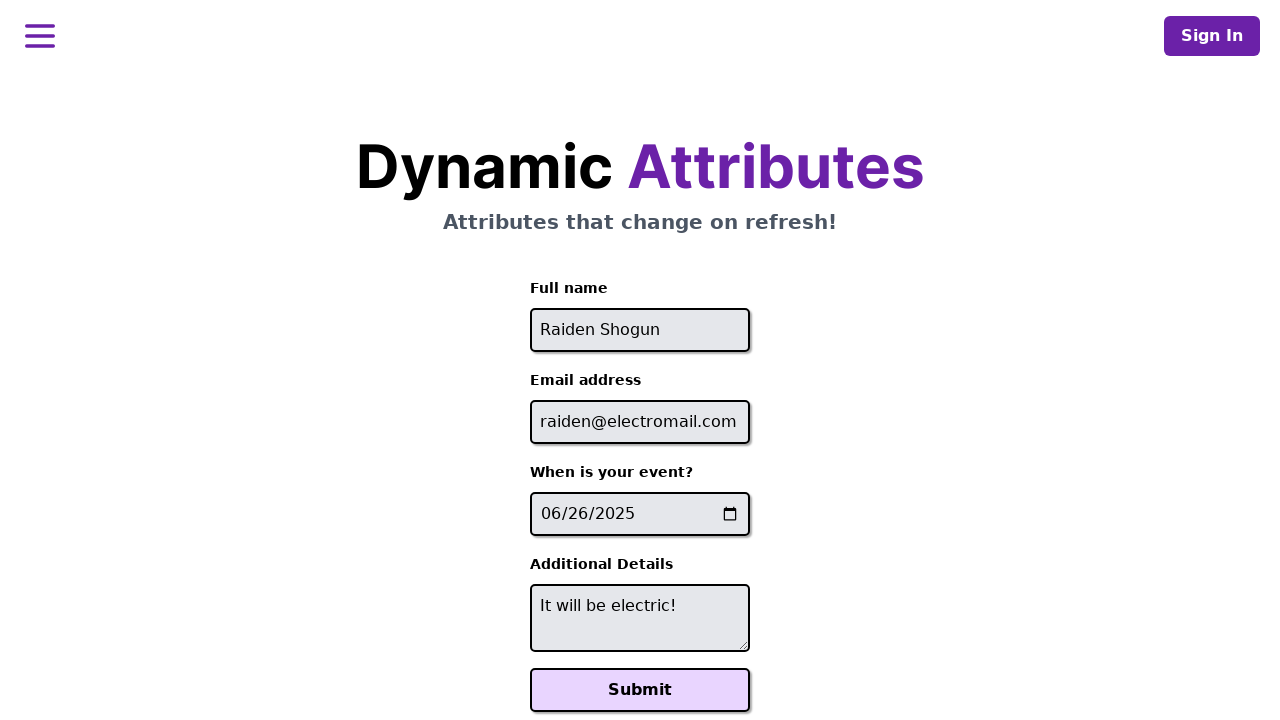

Clicked the Submit button at (640, 690) on xpath=//button[text()='Submit']
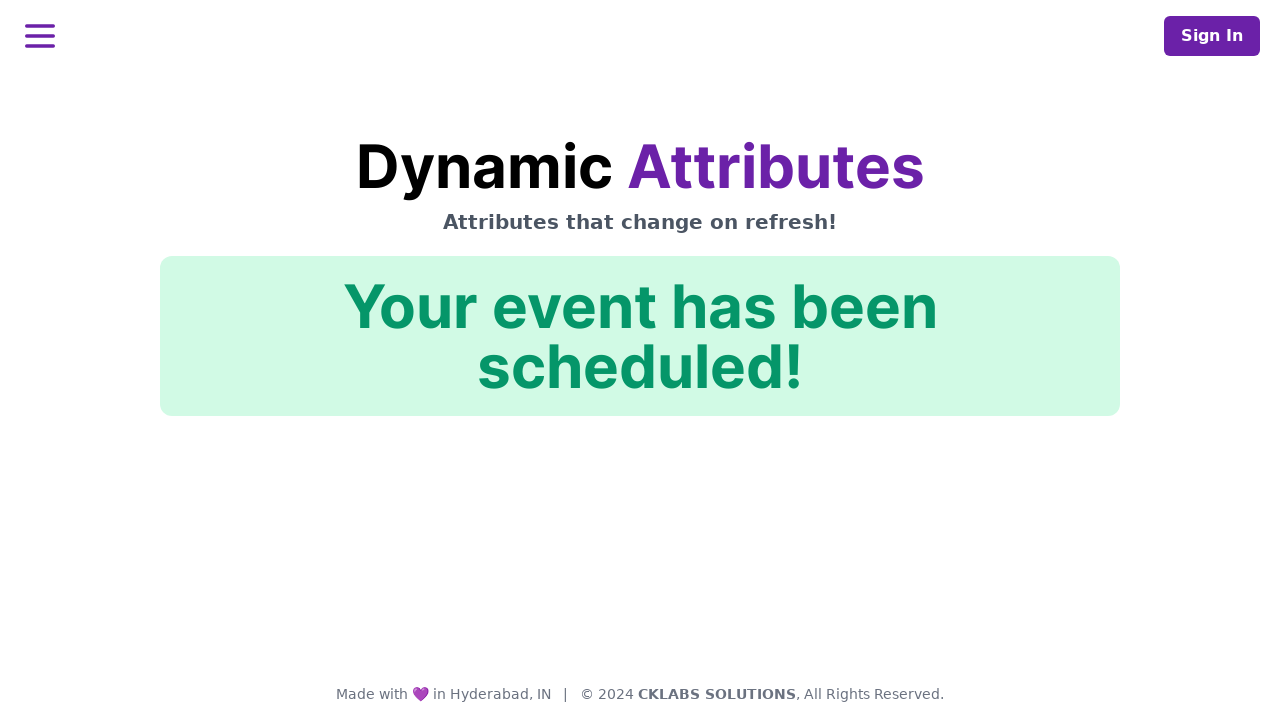

Success message appeared and is visible
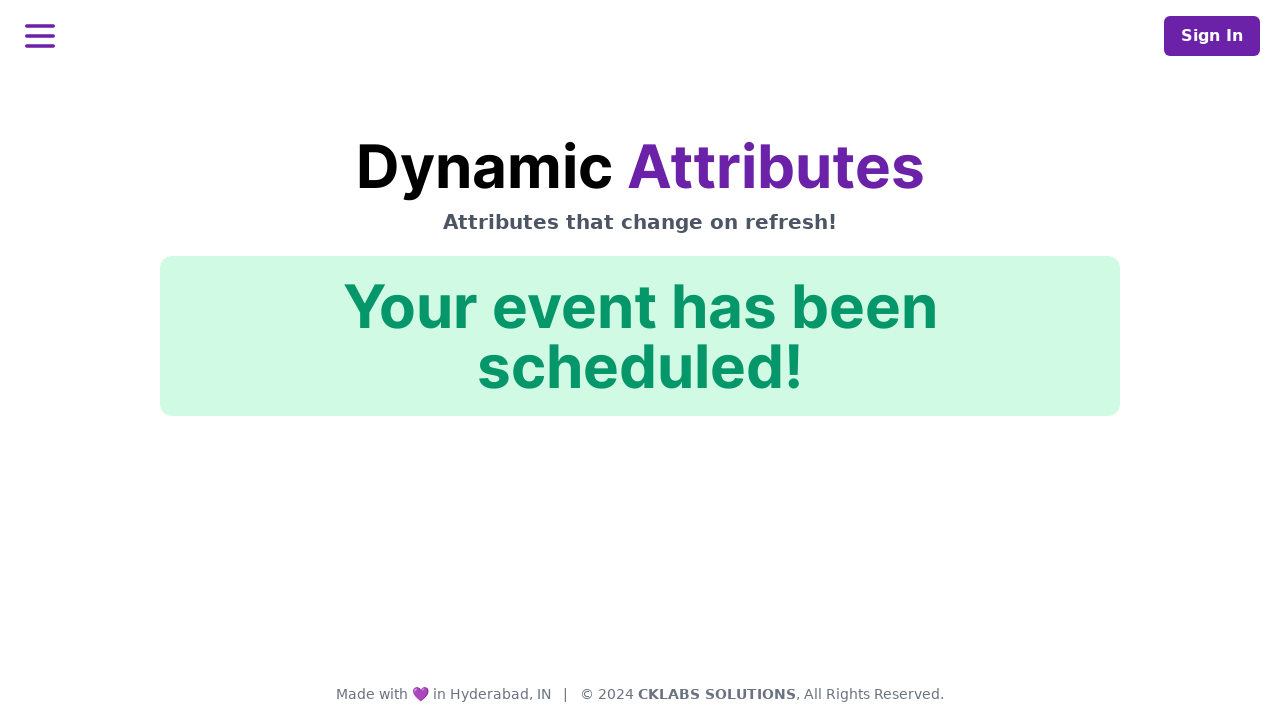

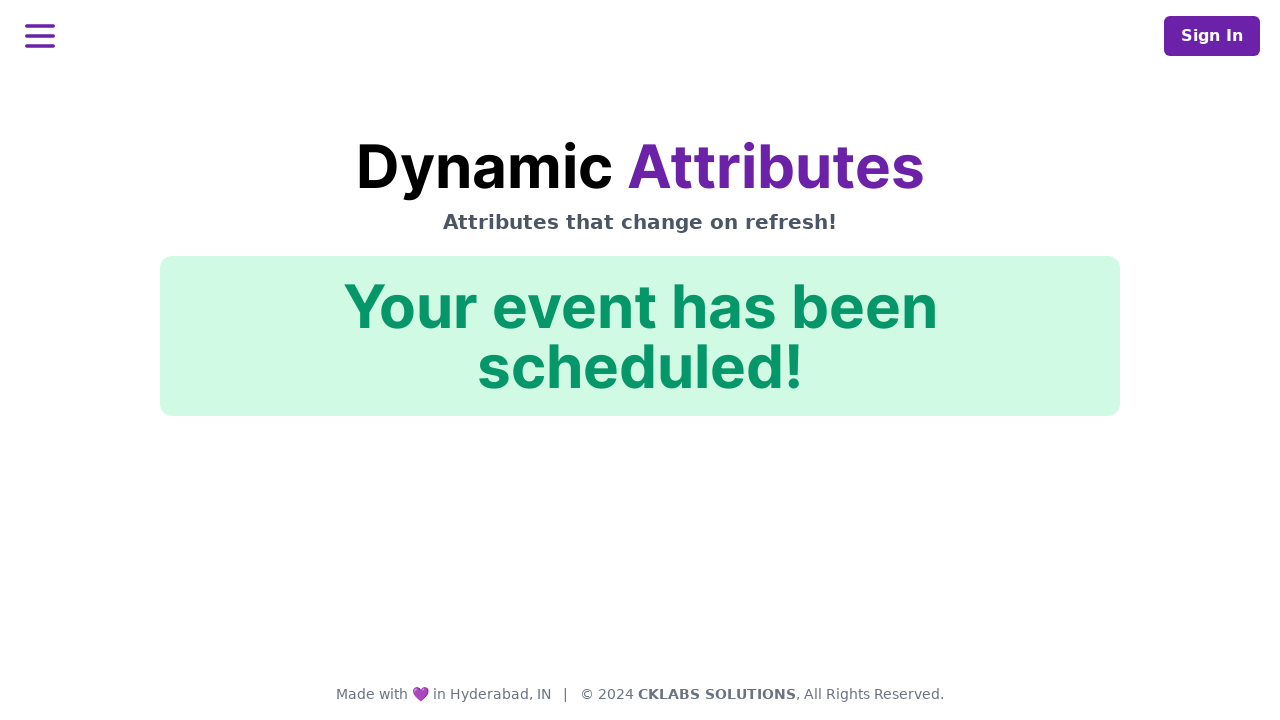